Tests drag and drop action from draggable element to droppable element

Starting URL: https://crossbrowsertesting.github.io/drag-and-drop

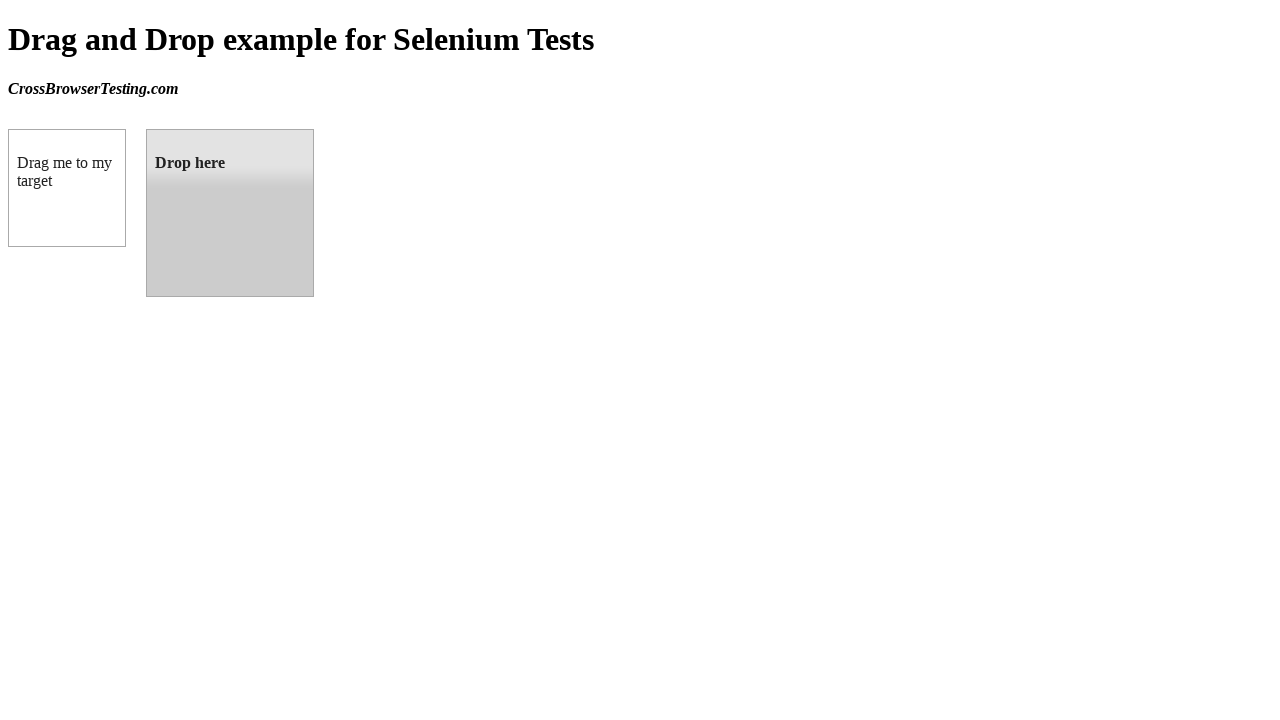

Located draggable element (box A)
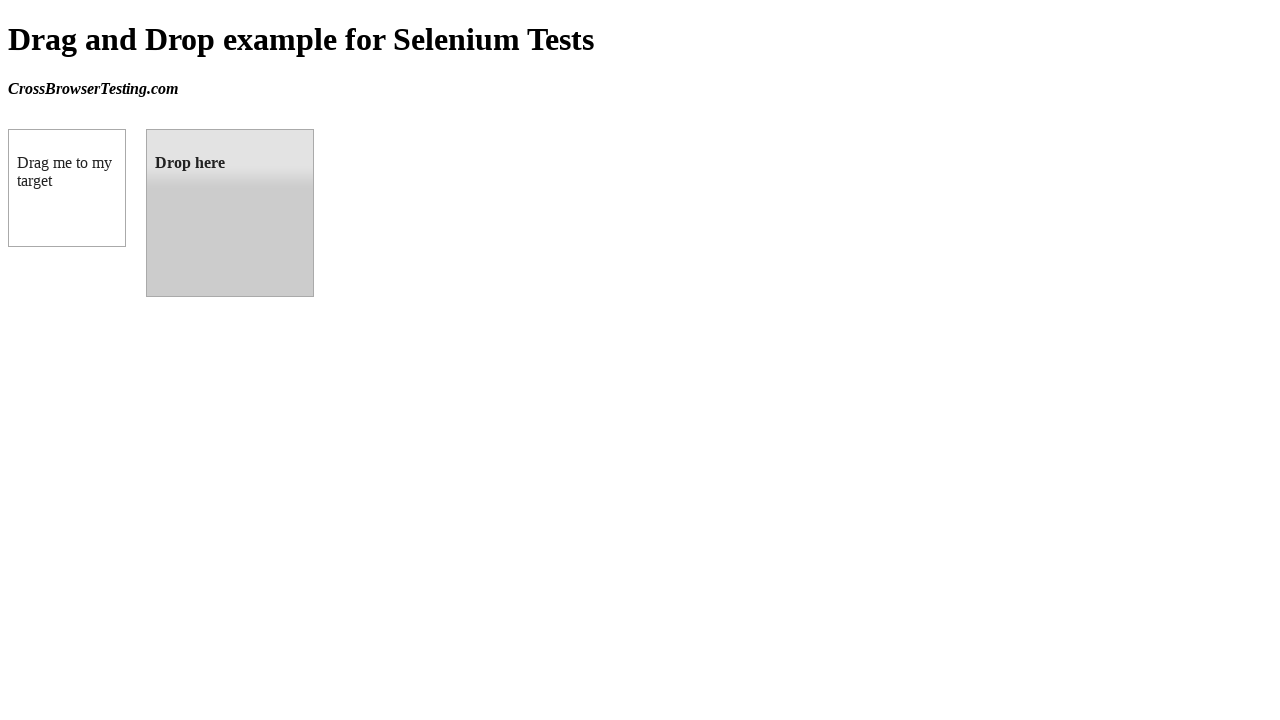

Located droppable element (box B)
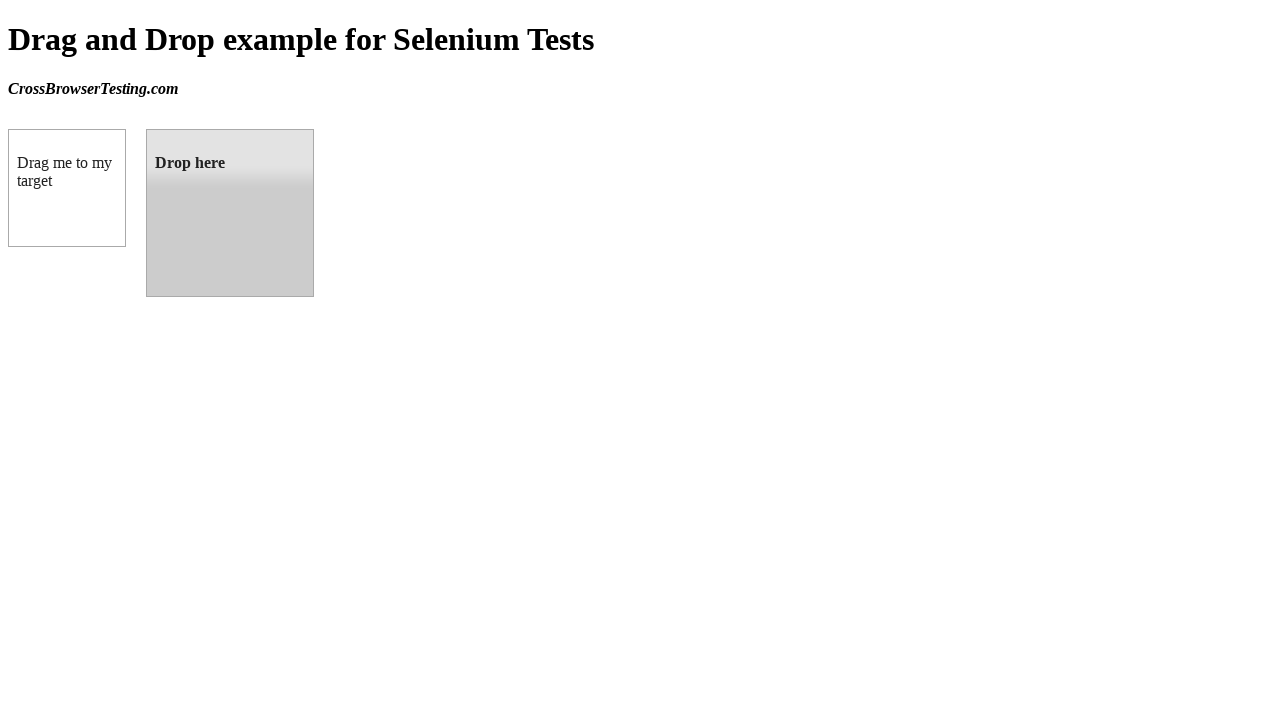

Performed drag and drop from box A to box B at (230, 213)
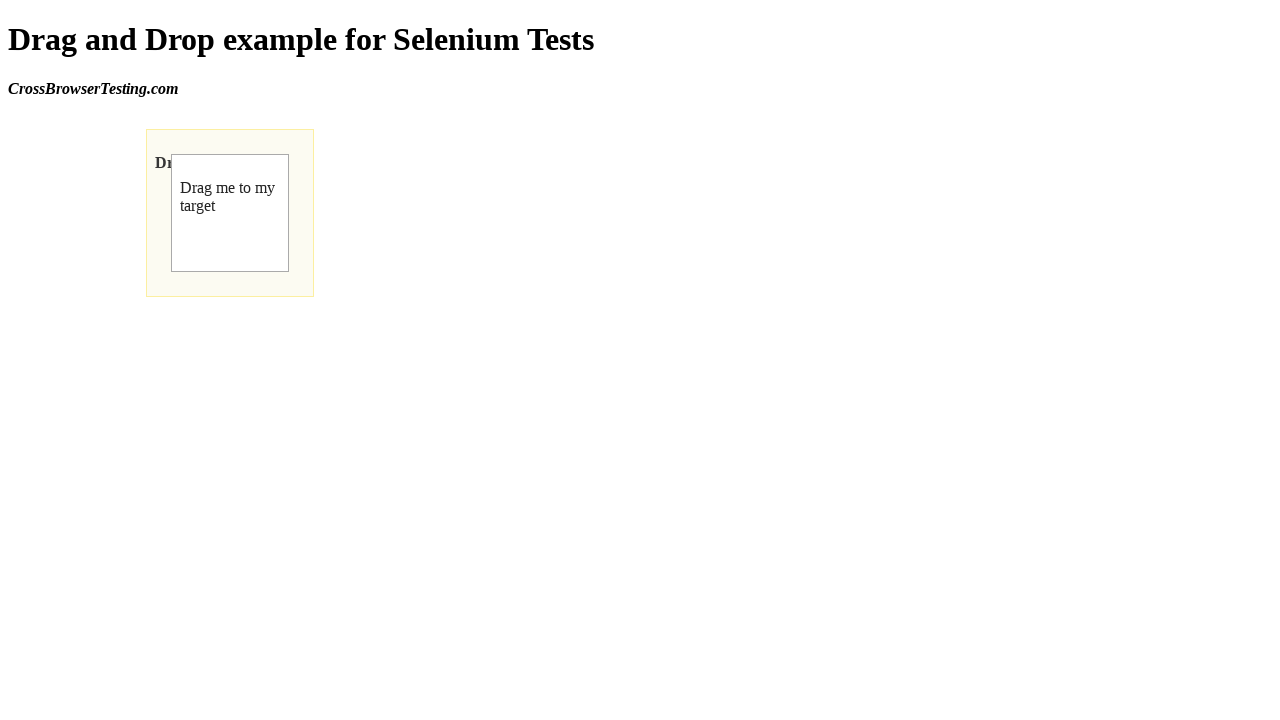

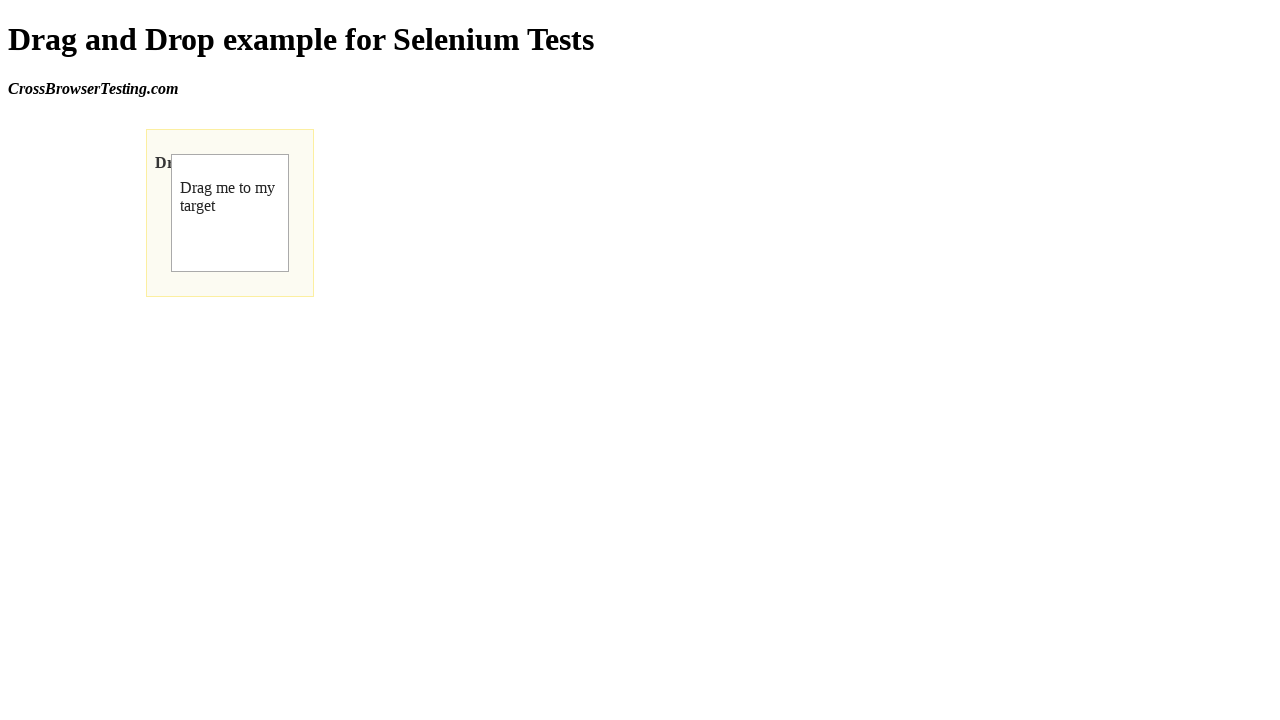